Tests navigation to product details by clicking on a specific shoe product

Starting URL: http://demo.applitools.com/tlcHackathonMasterV1.html

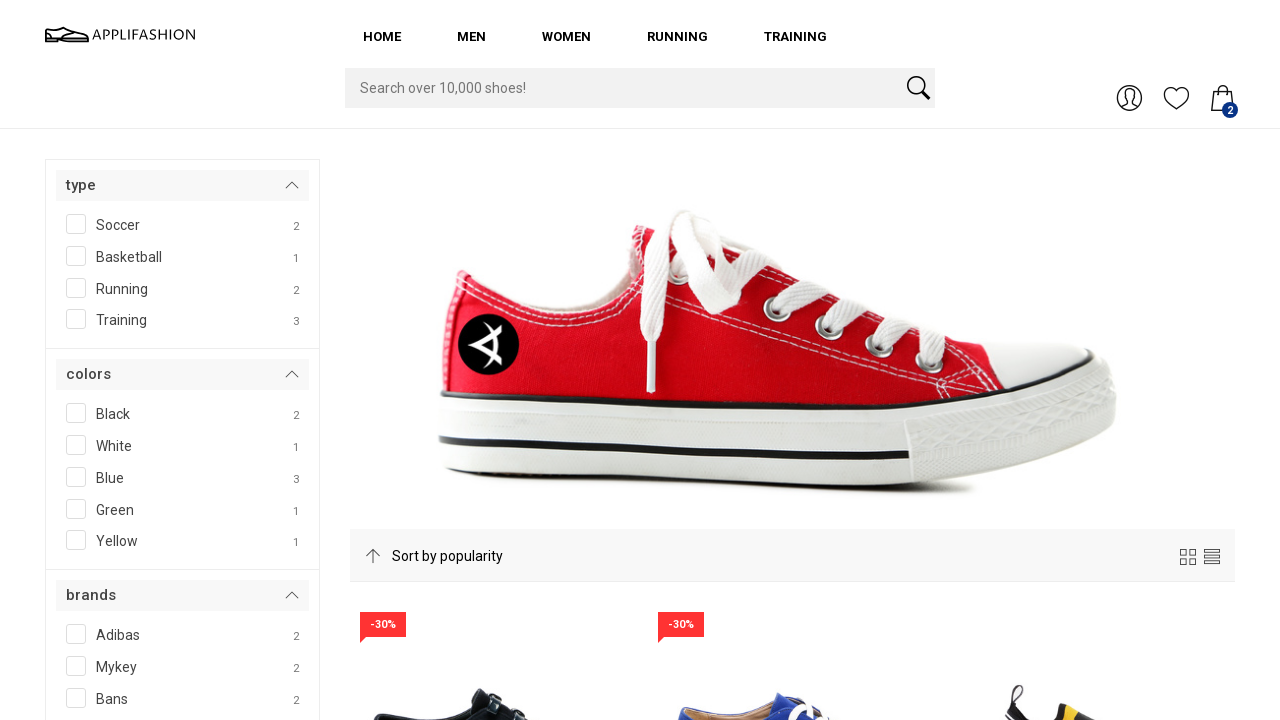

Clicked on Appli Air x Night shoe product image at (494, 576) on img[alt="Appli Air x Night"]
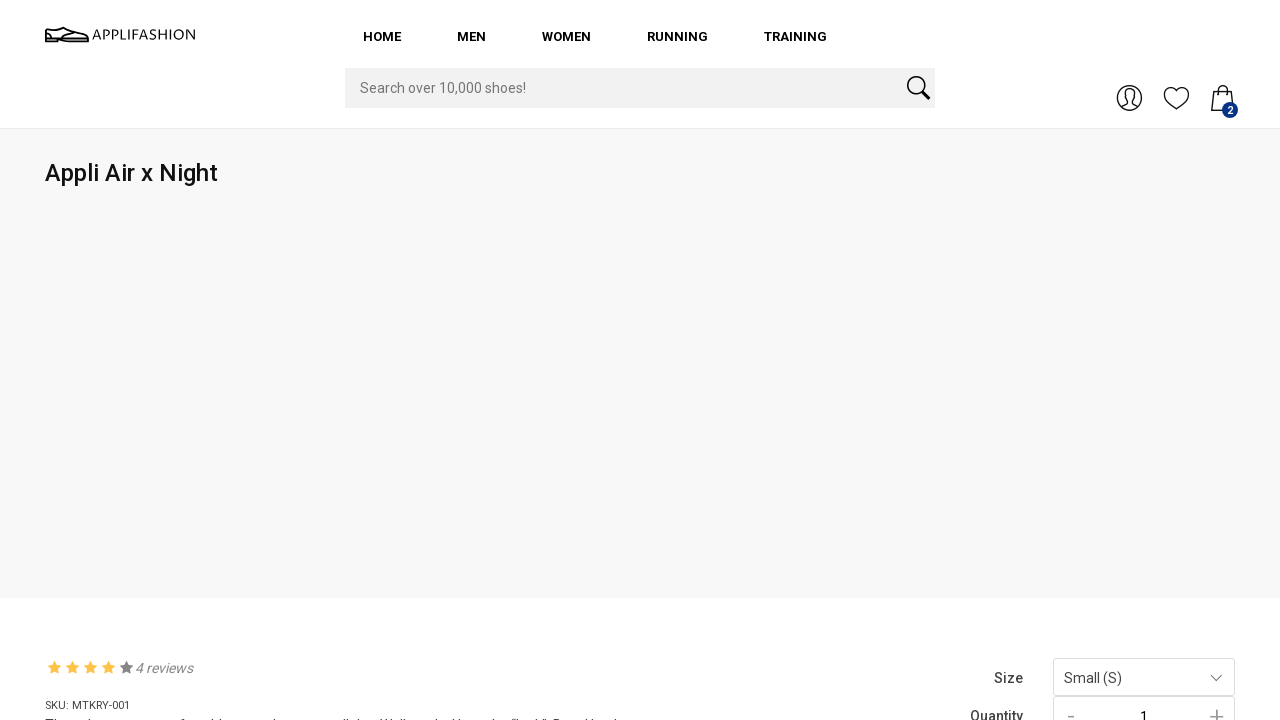

Product details page loaded with shoe name header visible
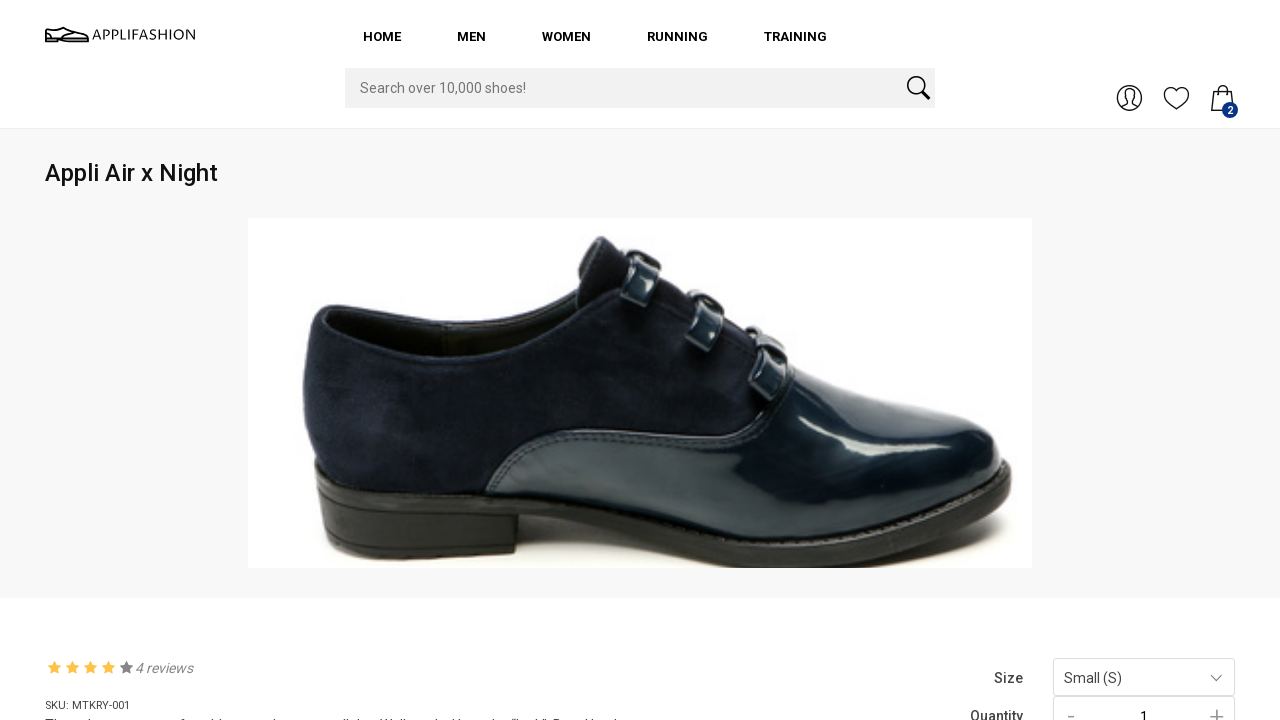

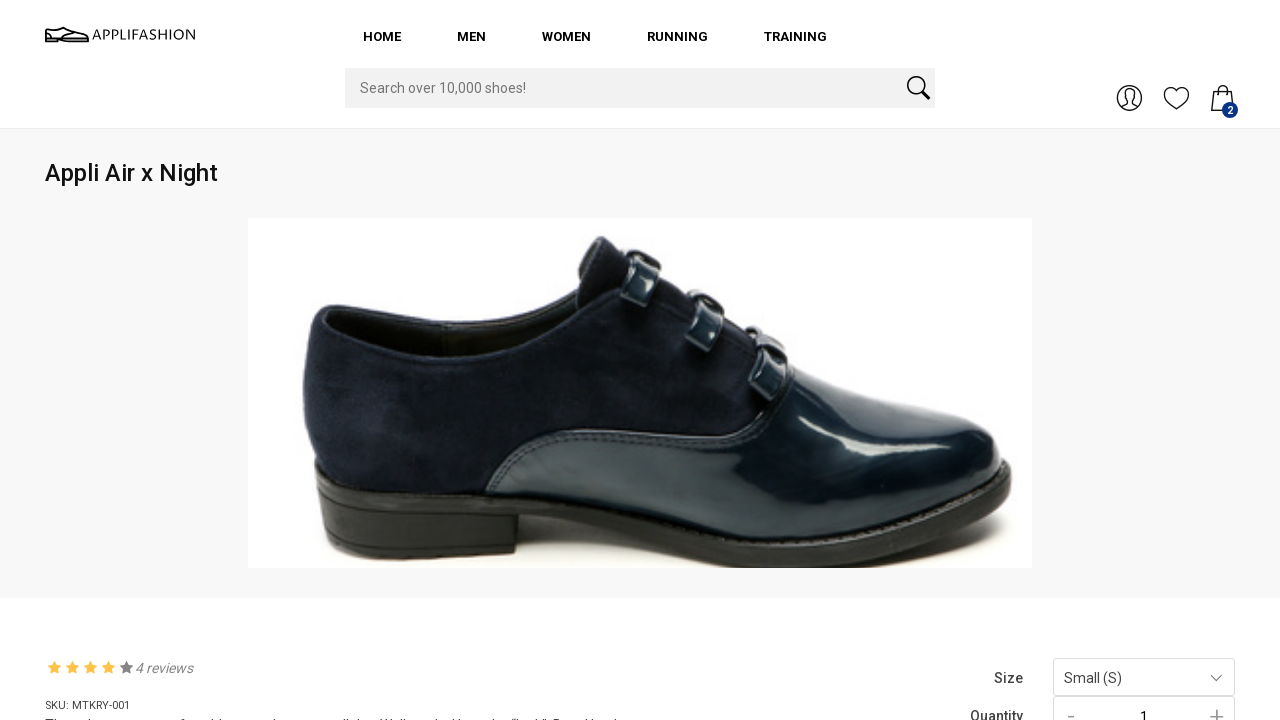